Tests drag and drop functionality by moving a draggable element to different positions on the page

Starting URL: http://seleniumui.moderntester.pl/draggable.php

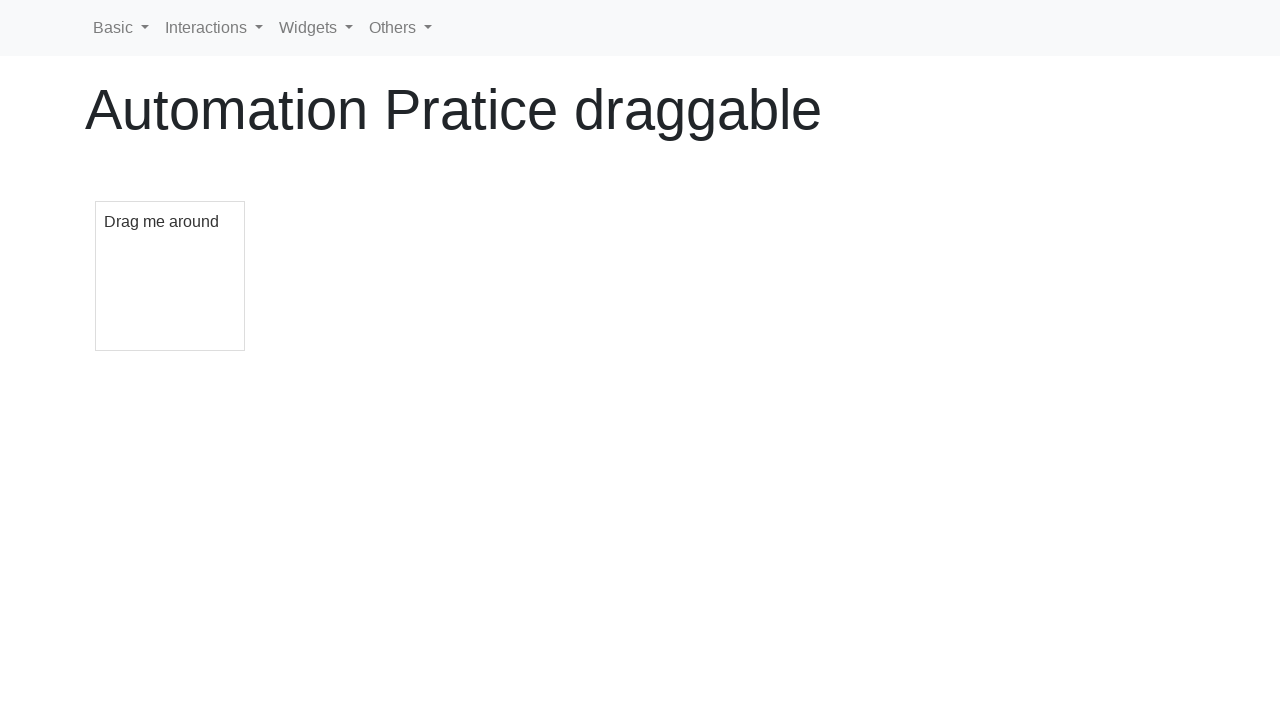

Navigated to draggable test page
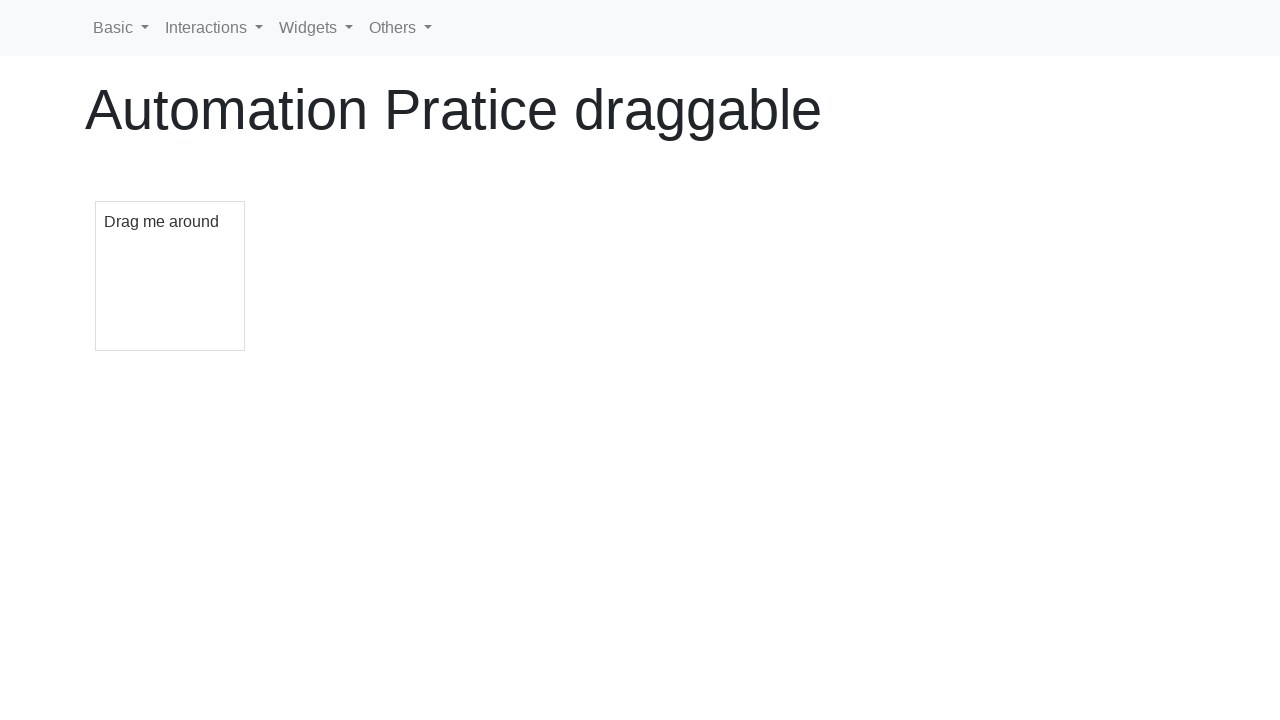

Located draggable element
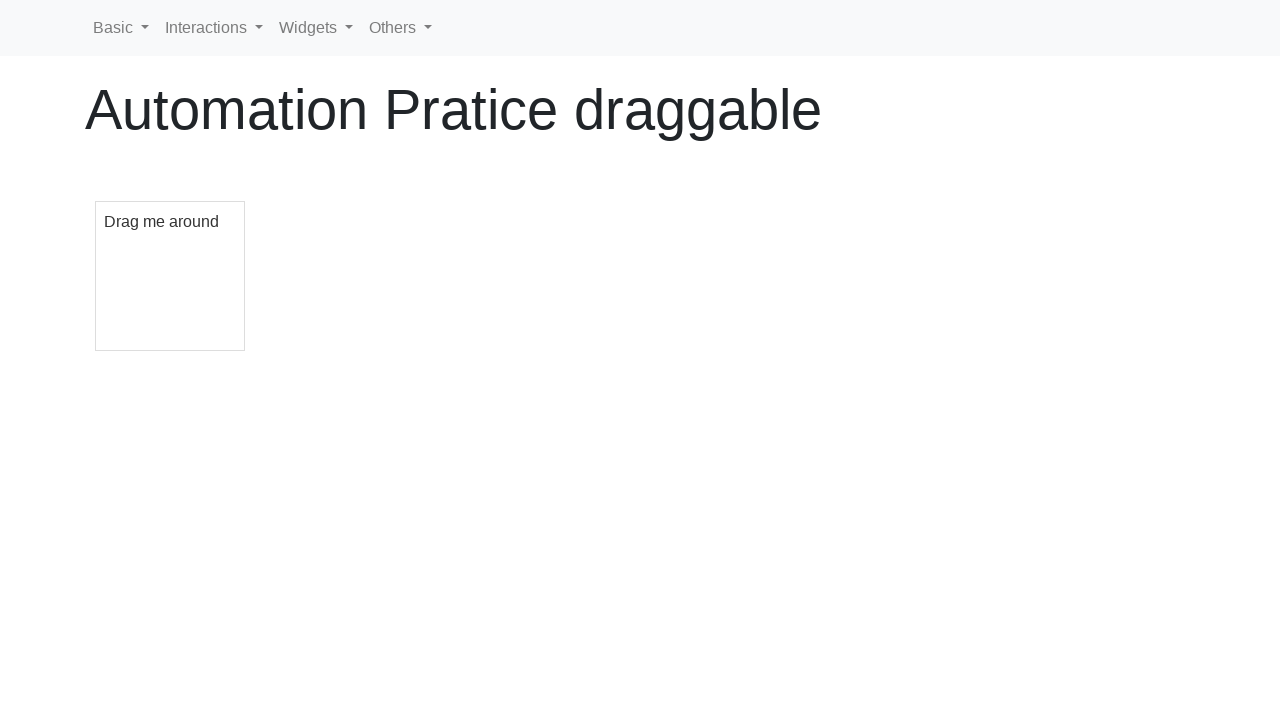

Dragged element to position (1157, -200) at (1253, 2)
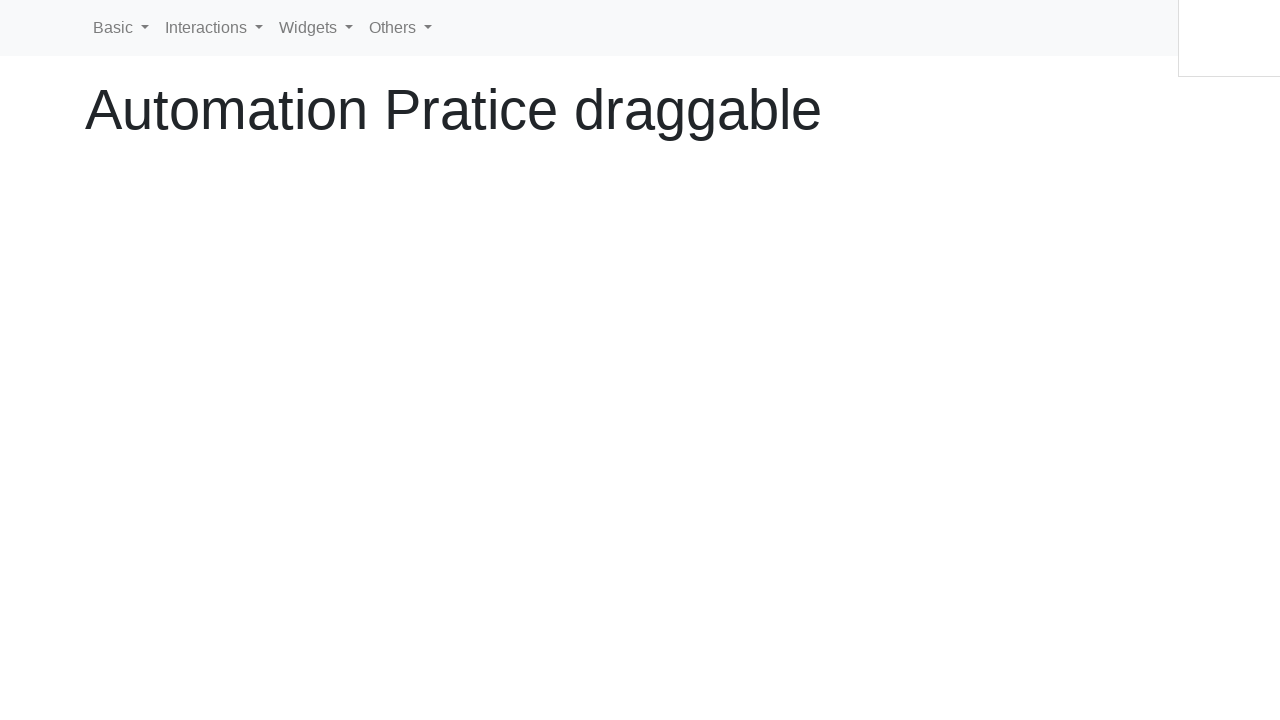

Dragged element down by 600 pixels at (1131, 528)
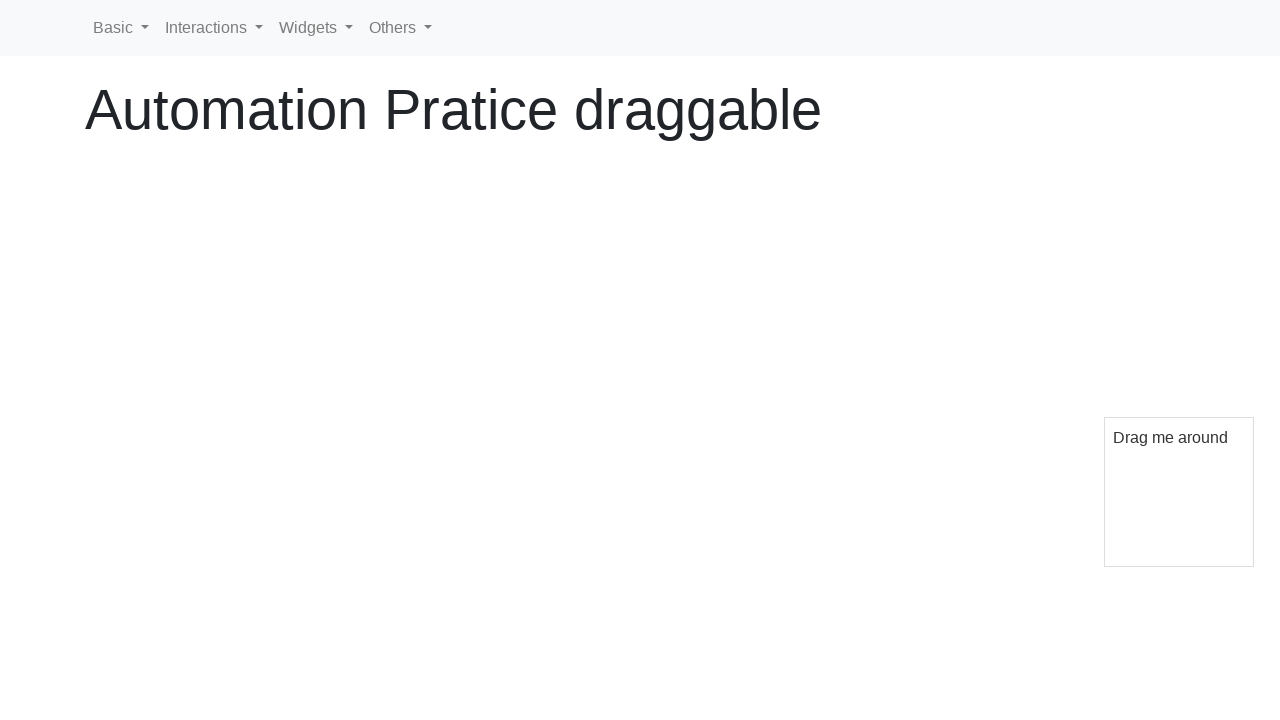

Dragged element to position (-700, -350) at (405, 68)
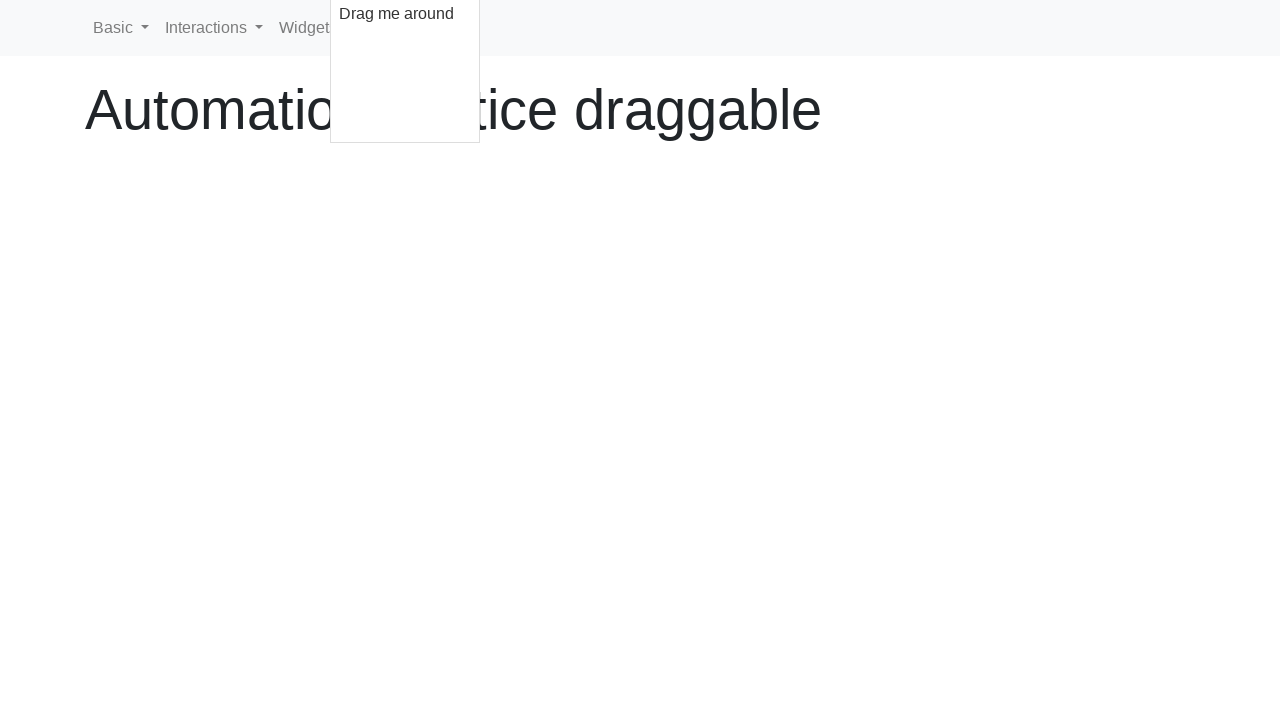

Dragged element to final position (-670, 340) at (-339, 334)
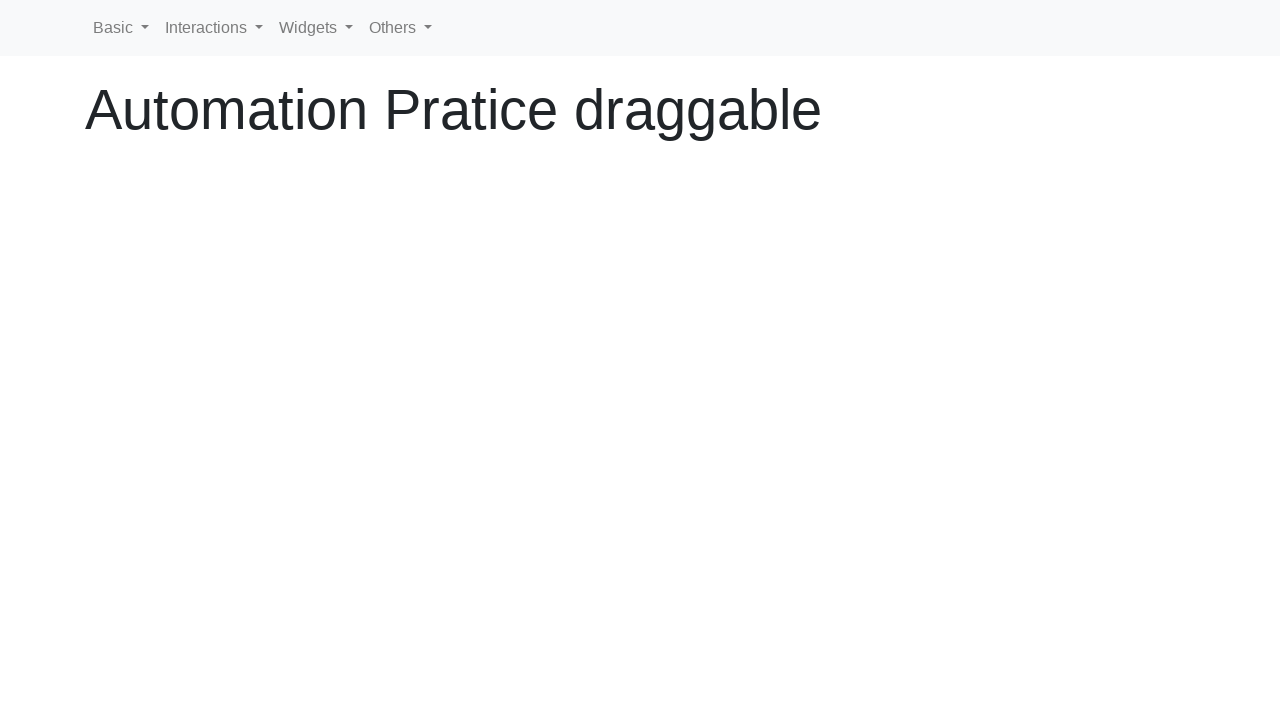

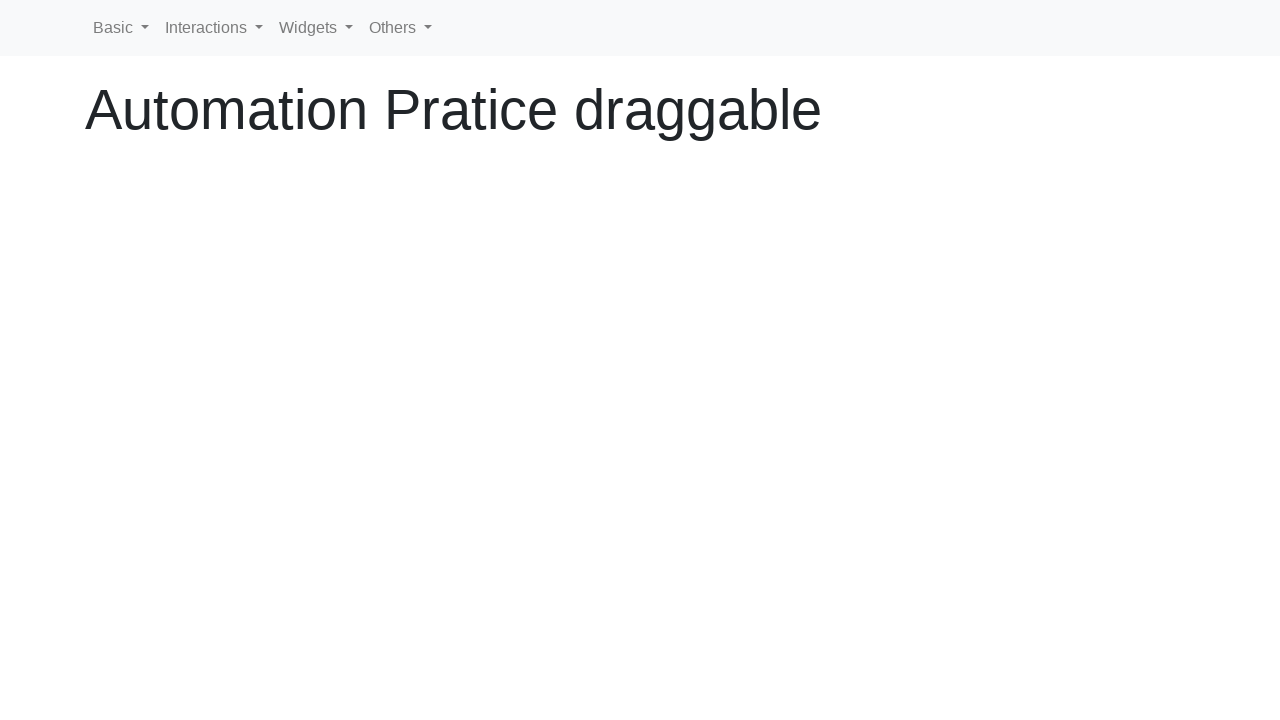